Clicks on the first dropdown menu item on USPS website

Starting URL: https://www.usps.com/

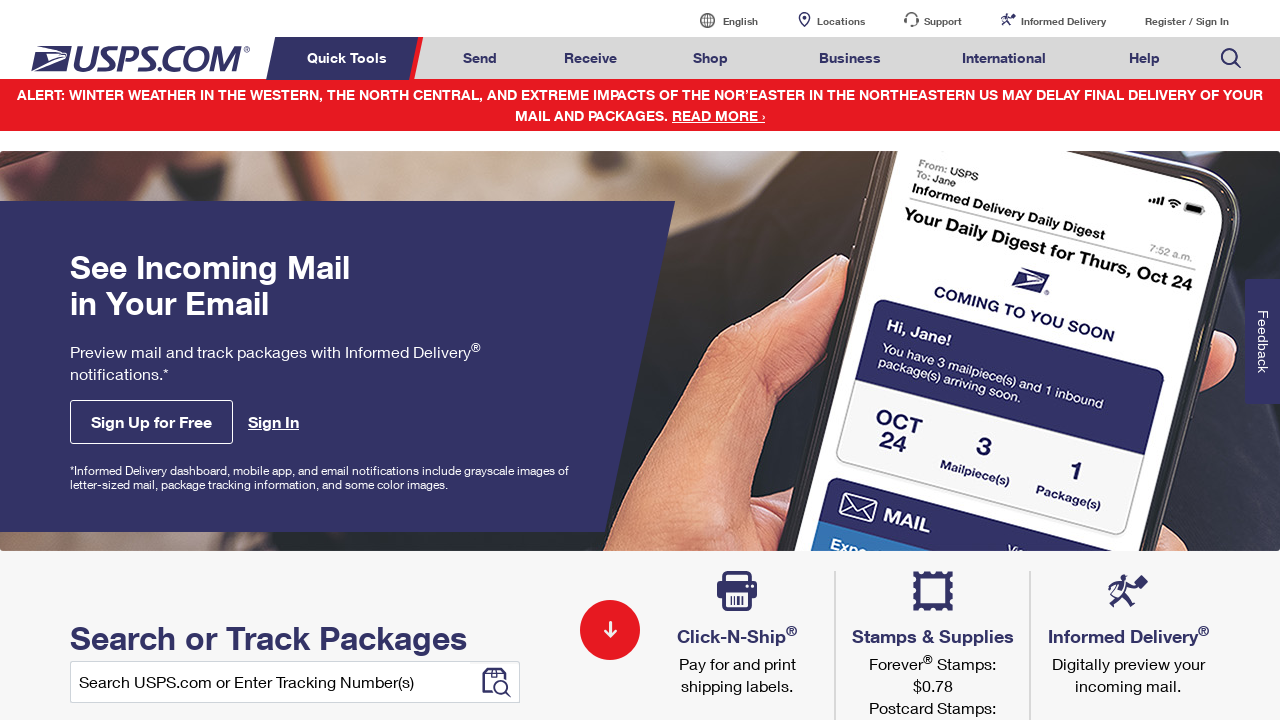

Navigated to USPS website
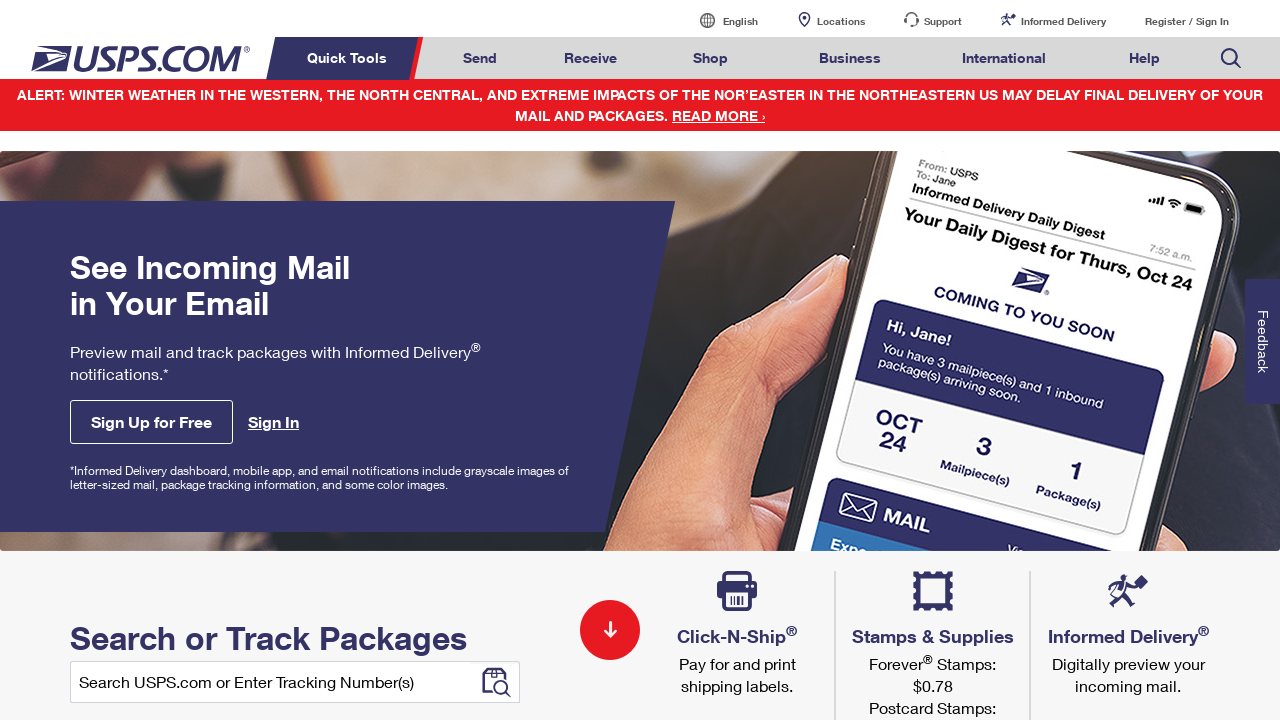

Clicked on the first dropdown menu item in navigation at (350, 58) on xpath=//*[@class = 'nav-list']/li >> nth=0
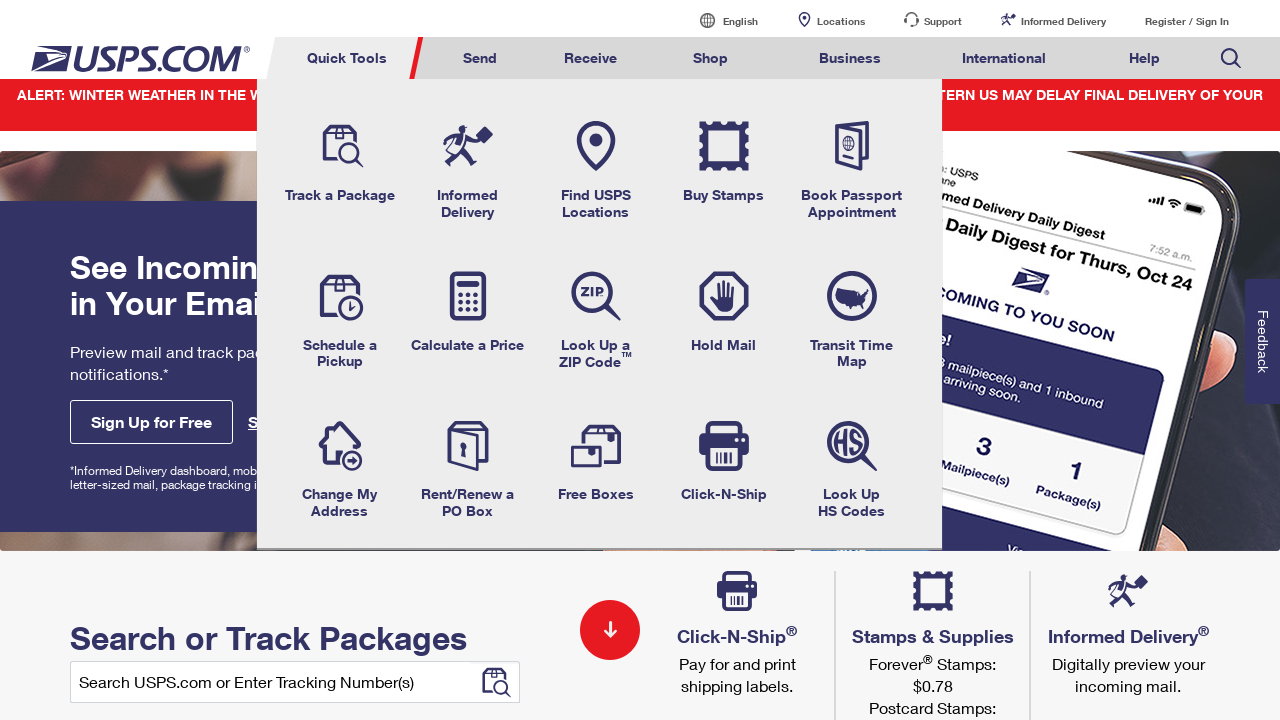

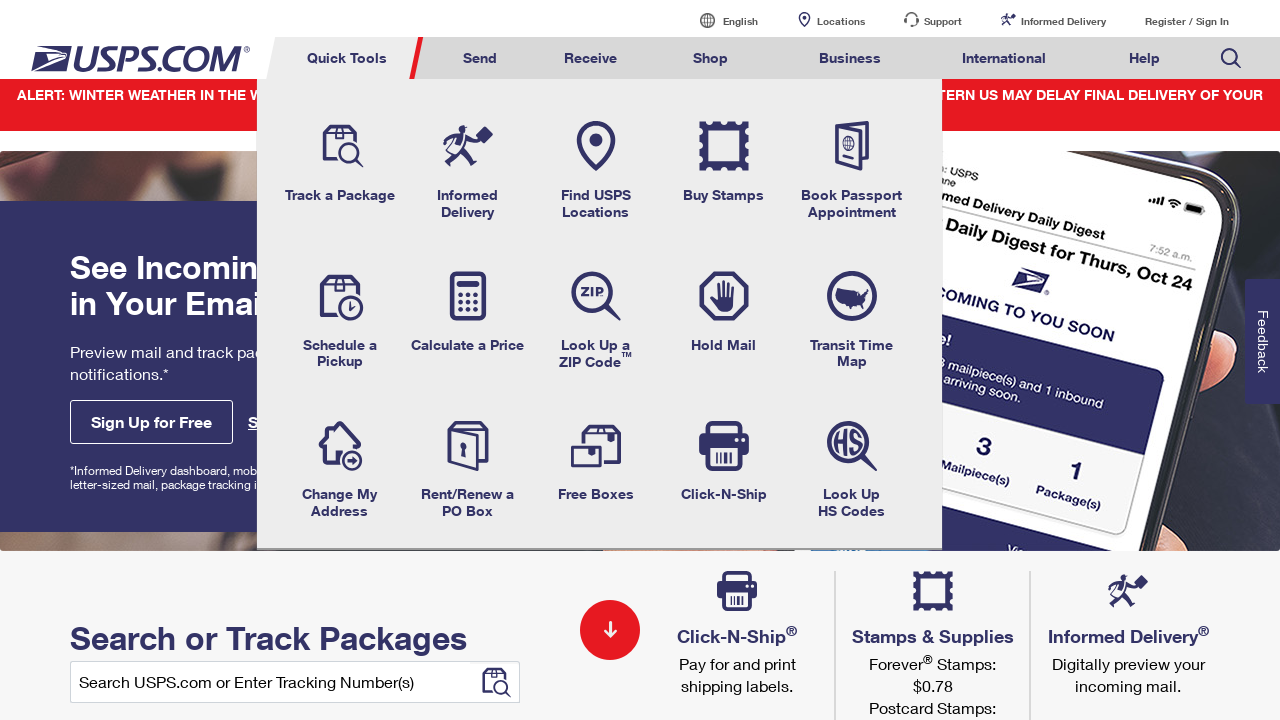